Tests browser window size manipulation by getting the current window size, then setting a new custom size (100x50 pixels)

Starting URL: https://vctcpune.com/

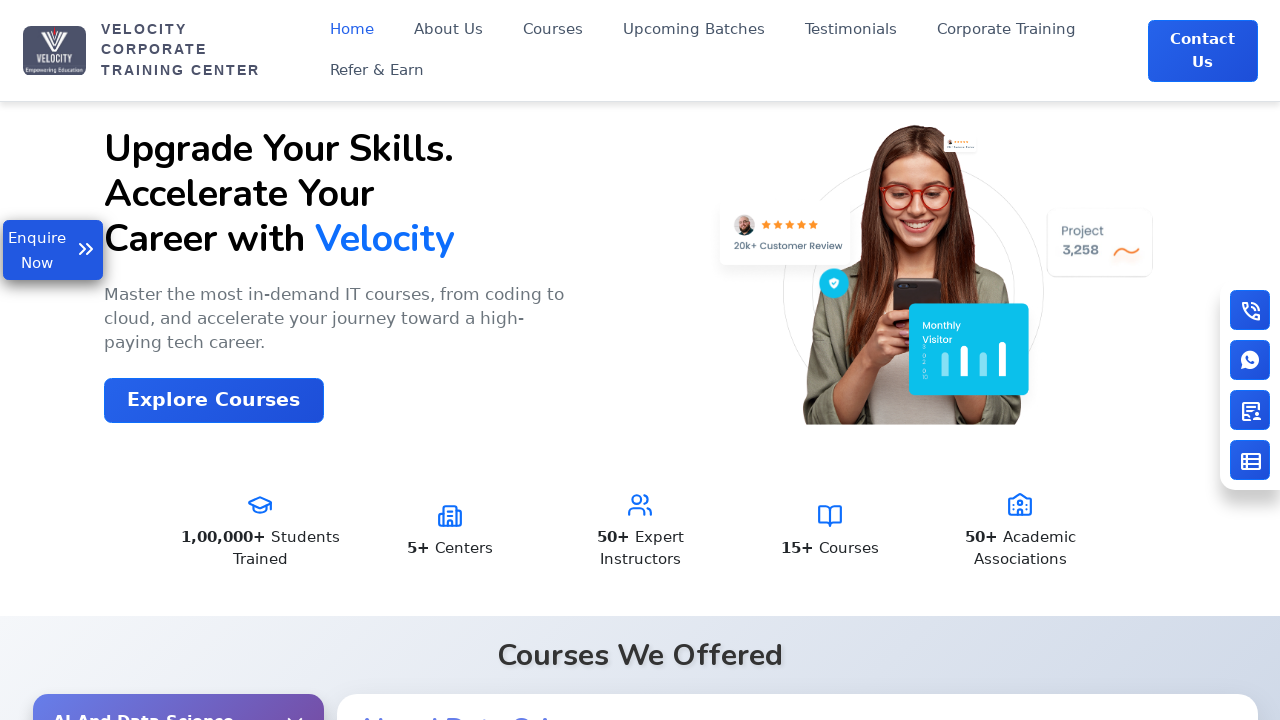

Retrieved current viewport size
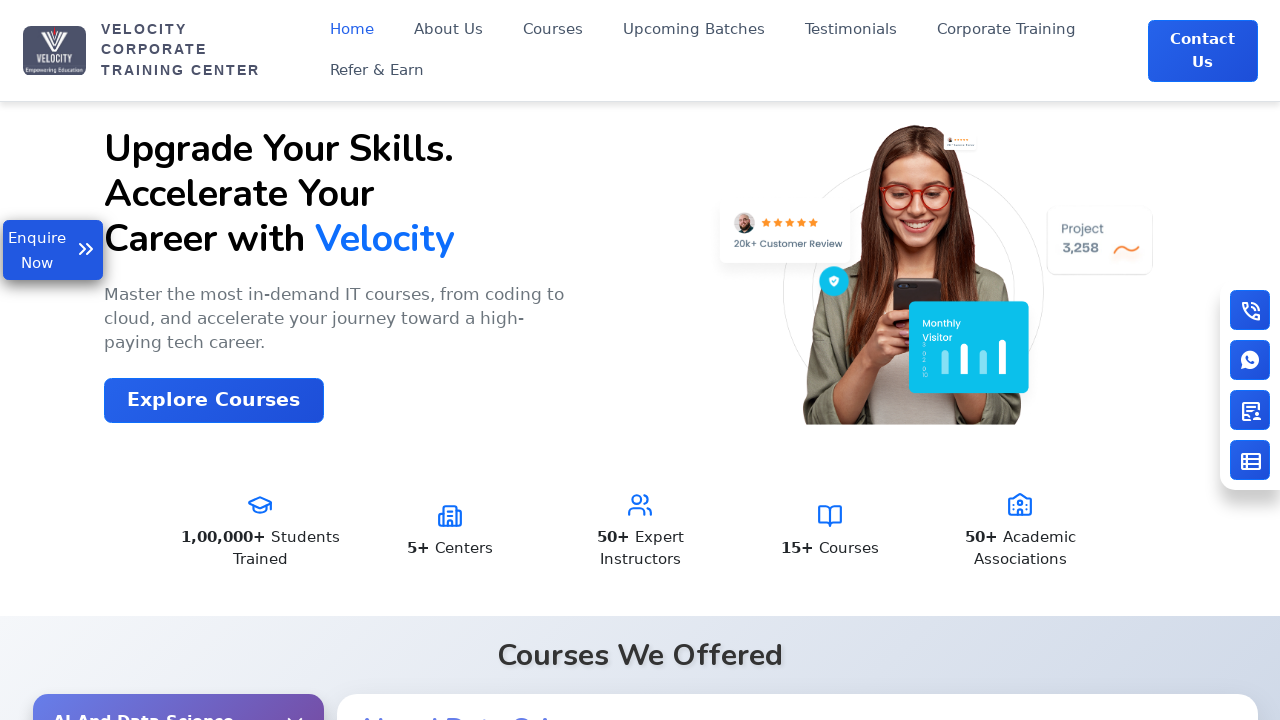

Printed current size: {'width': 1280, 'height': 720}
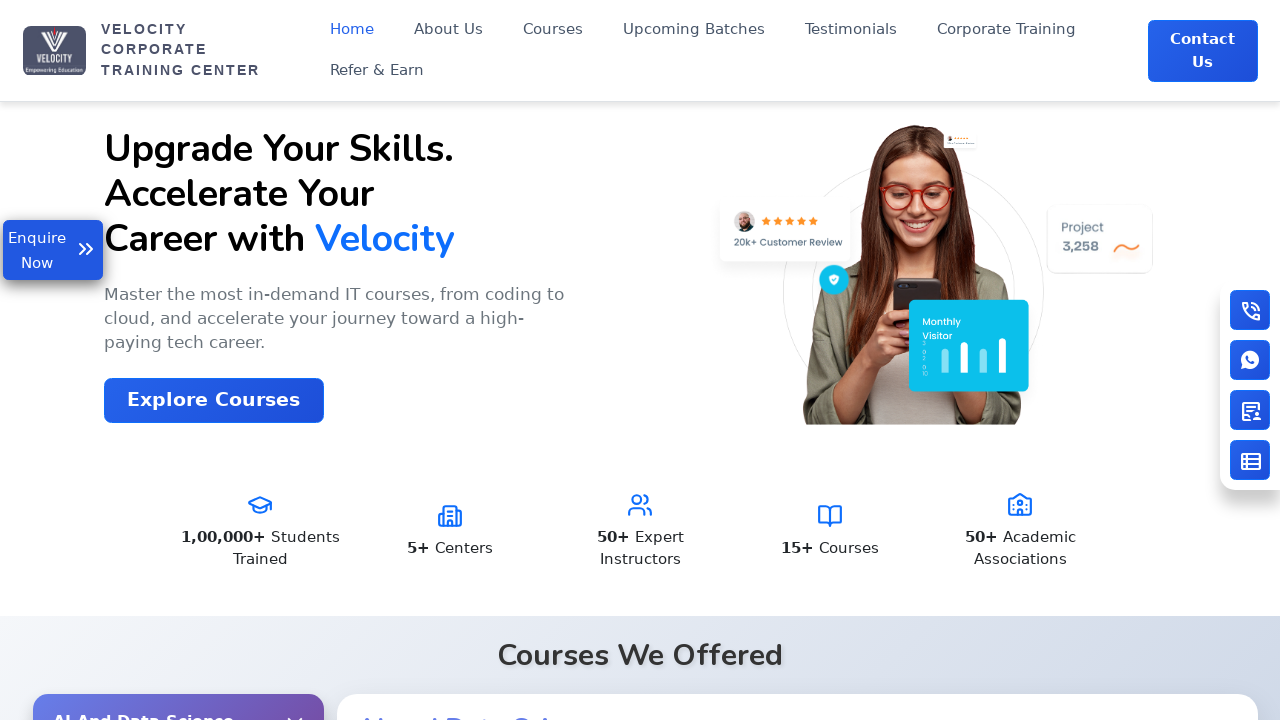

Set viewport size to 100x50 pixels
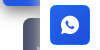

Retrieved new viewport size after resize
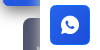

Printed new size: {'width': 100, 'height': 50}
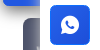

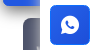